Clicks on the Elemental Selenium link at the bottom of the page and verifies that a new tab opens with the Elemental Selenium website.

Starting URL: https://the-internet.herokuapp.com/add_remove_elements/

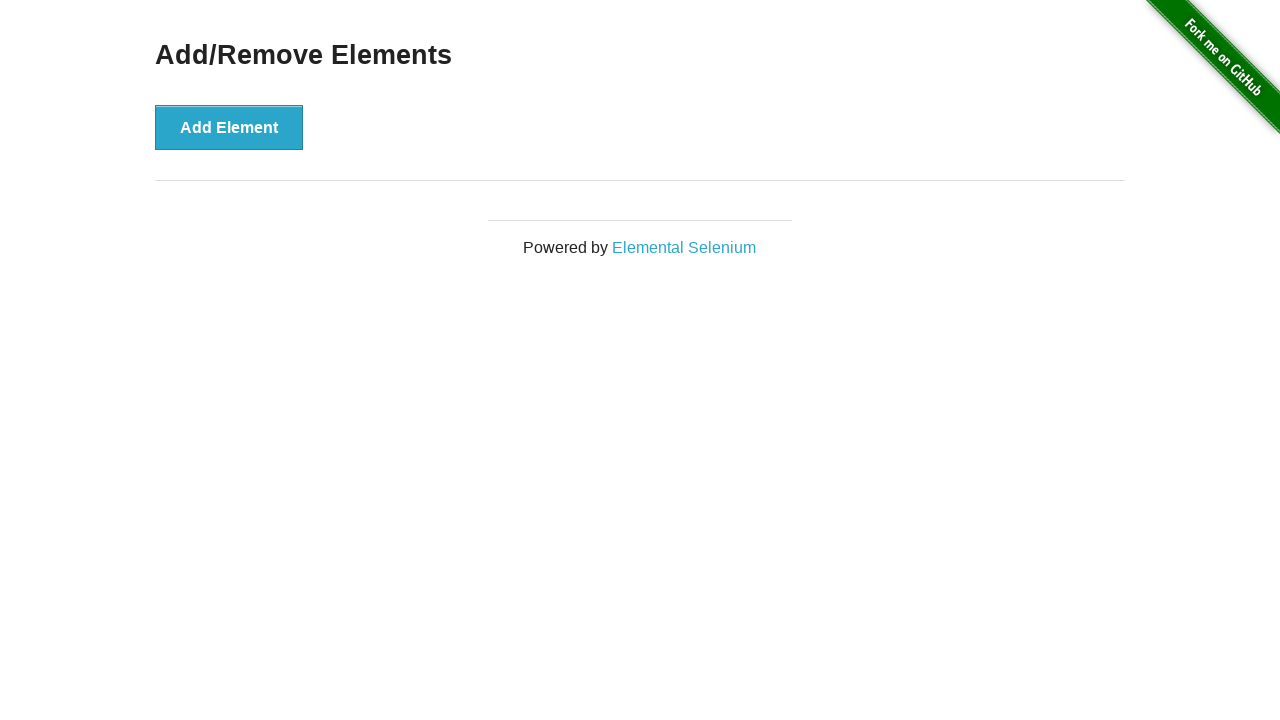

Clicked Elemental Selenium link and new tab opened at (684, 247) on a[href='http://elementalselenium.com/']
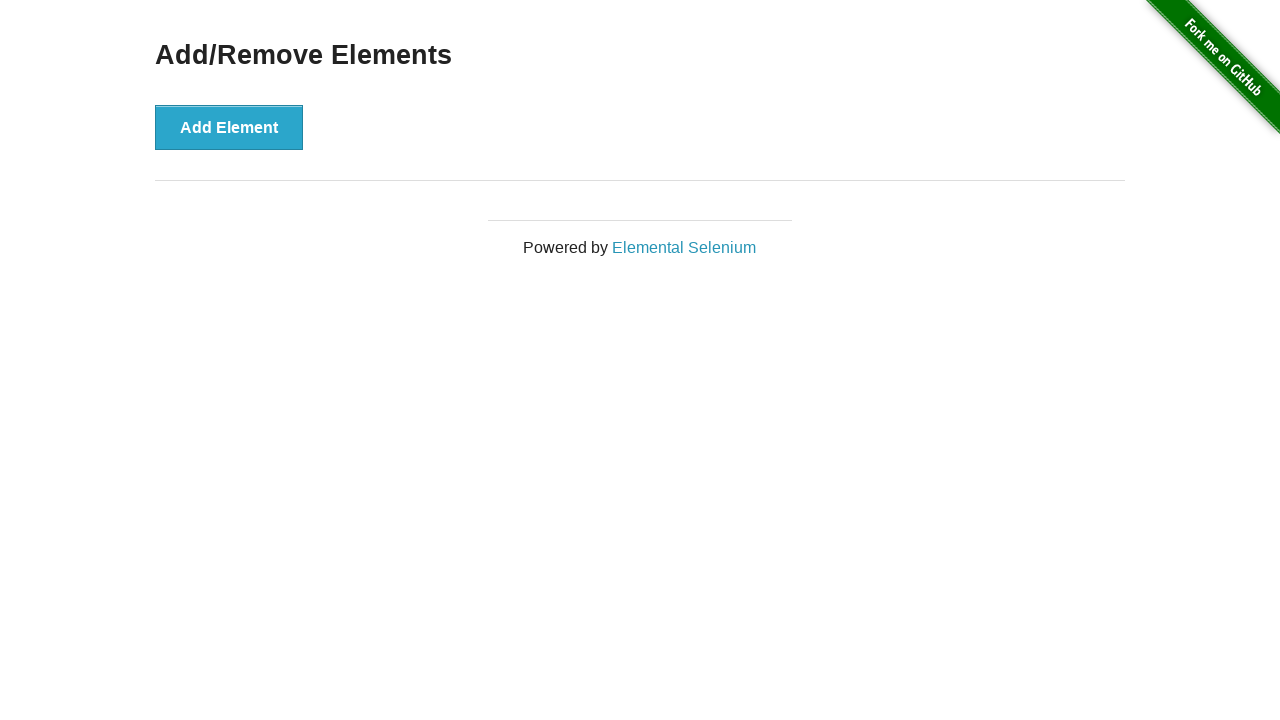

New tab finished loading
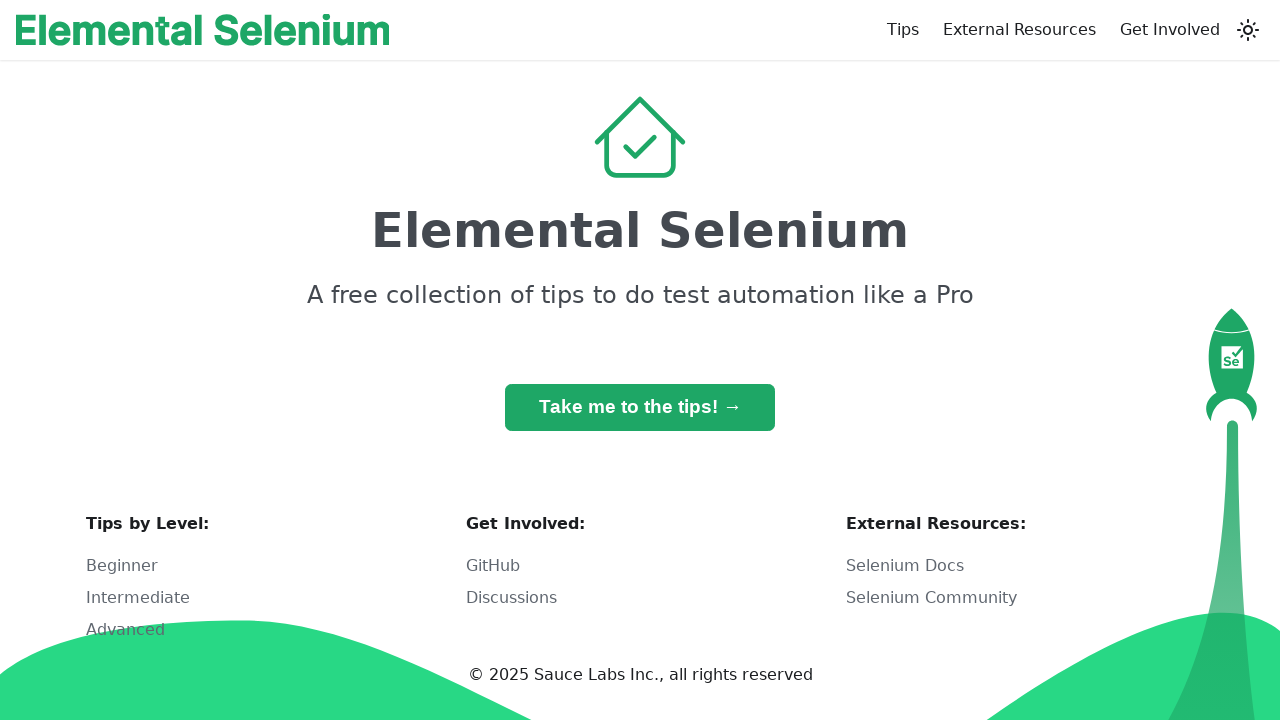

Verified new tab URL contains 'elemental': https://elementalselenium.com/
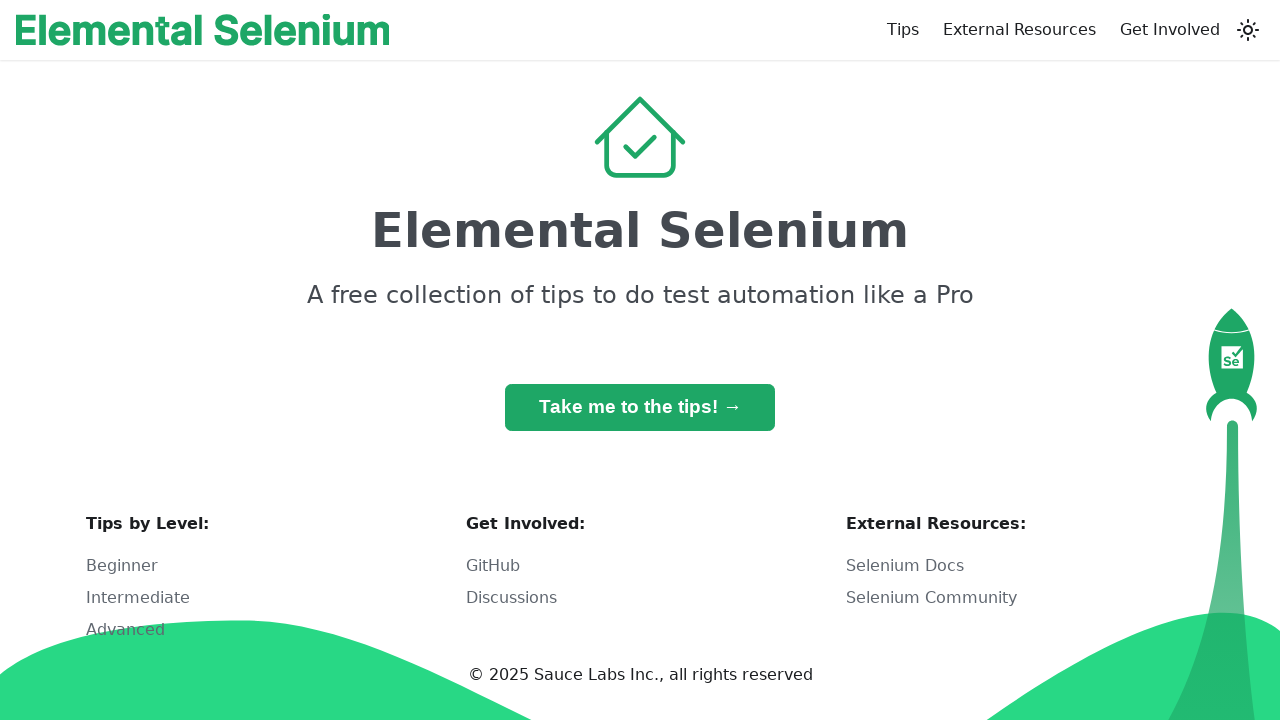

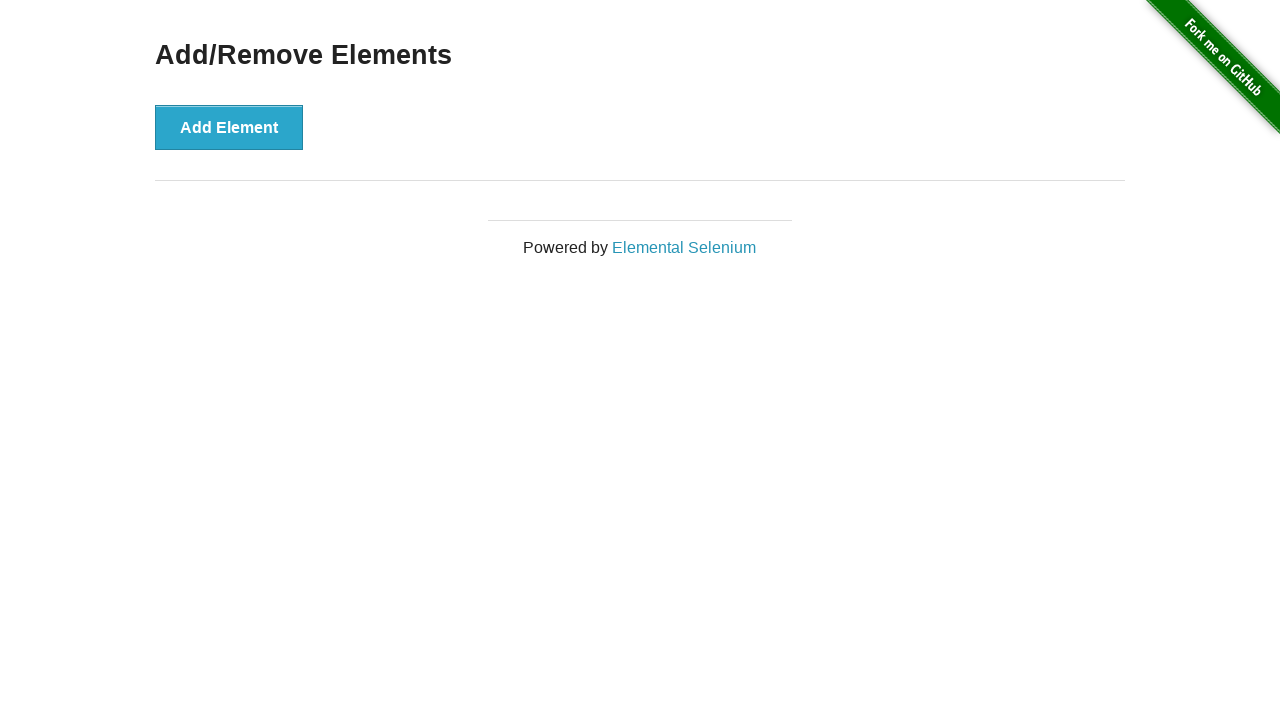